Tests dynamic content loading by clicking a Start button and verifying that "Hello World!" text appears after loading

Starting URL: https://the-internet.herokuapp.com/dynamic_loading/1

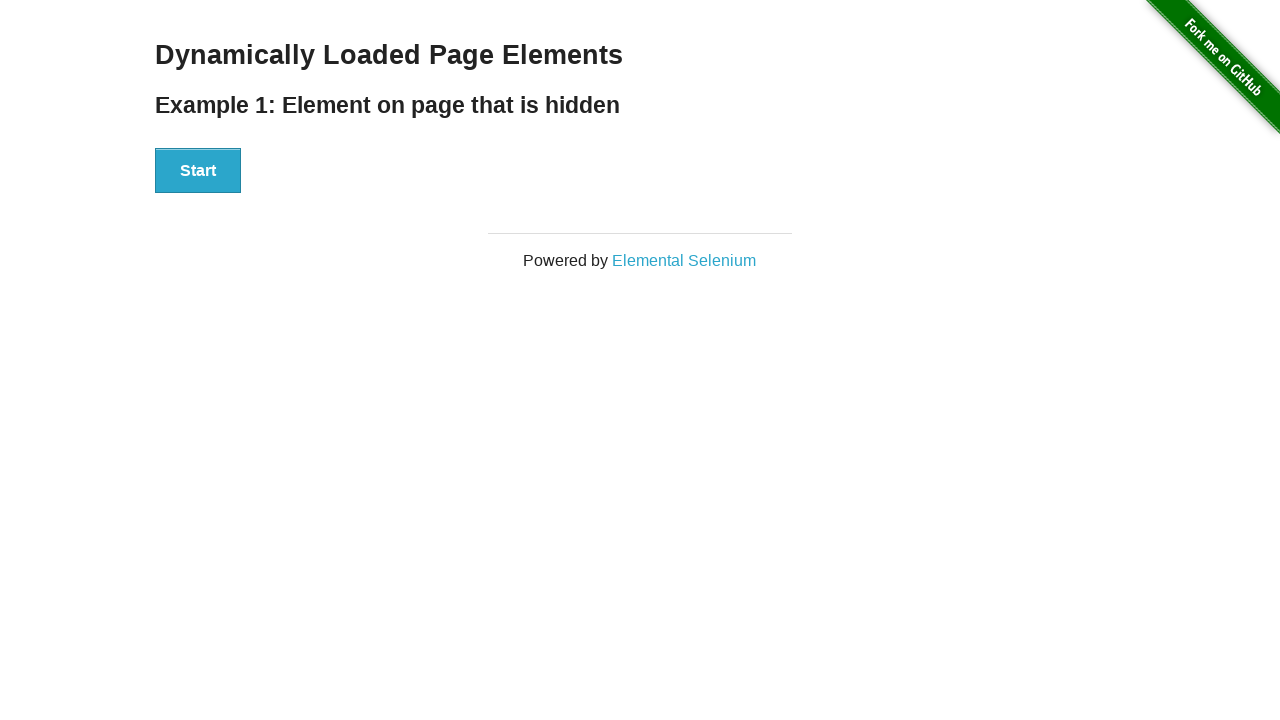

Clicked Start button to trigger dynamic content loading at (198, 171) on xpath=//button[text()='Start']
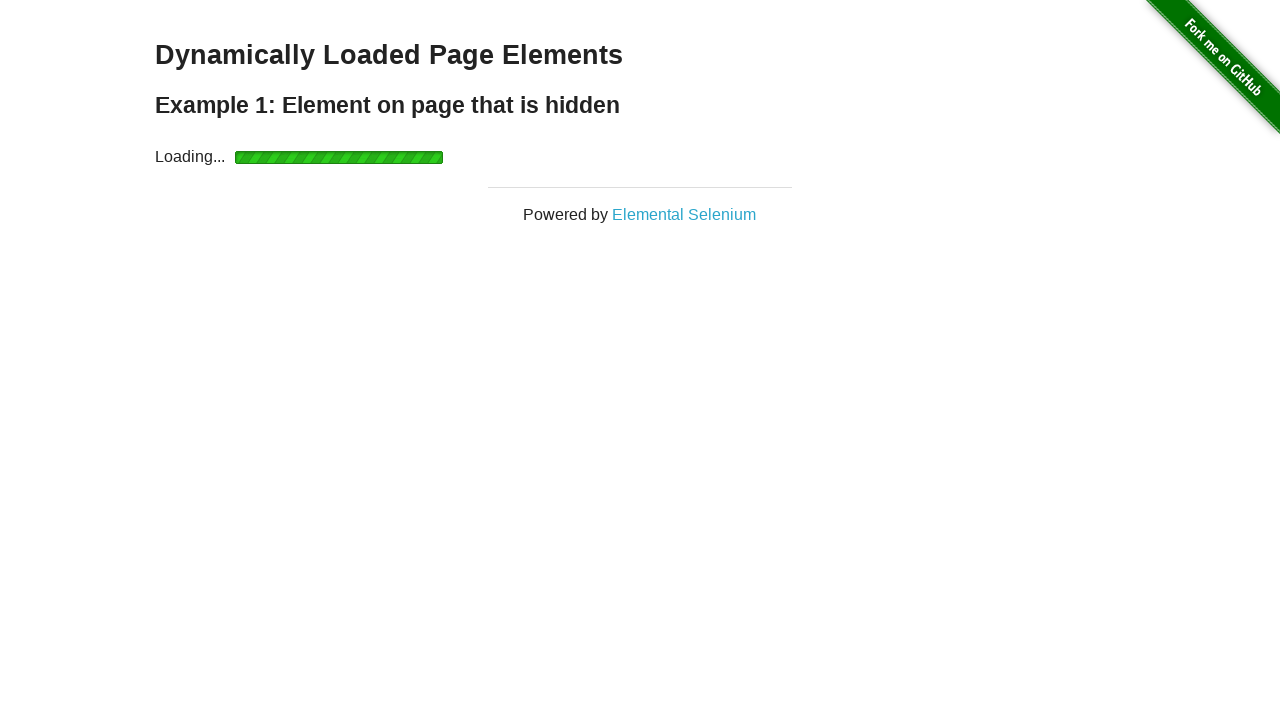

Waited for 'Hello World!' text to appear in the finish div
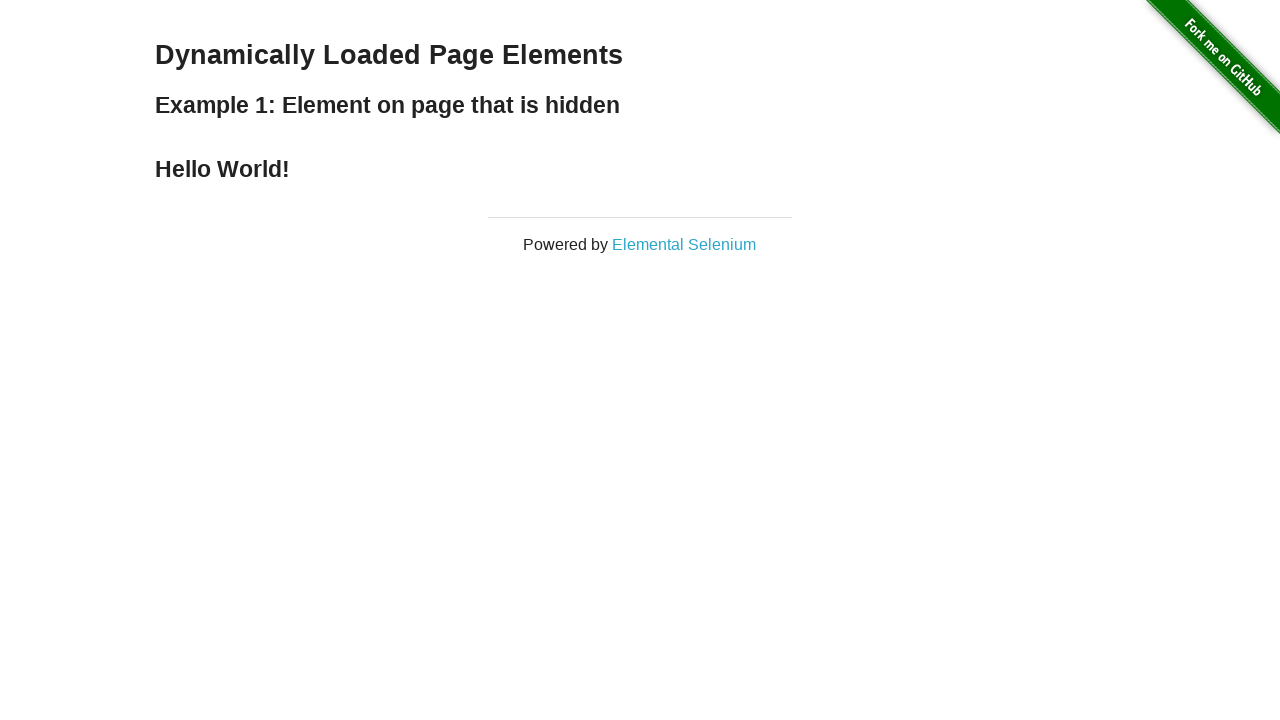

Located the Hello World element
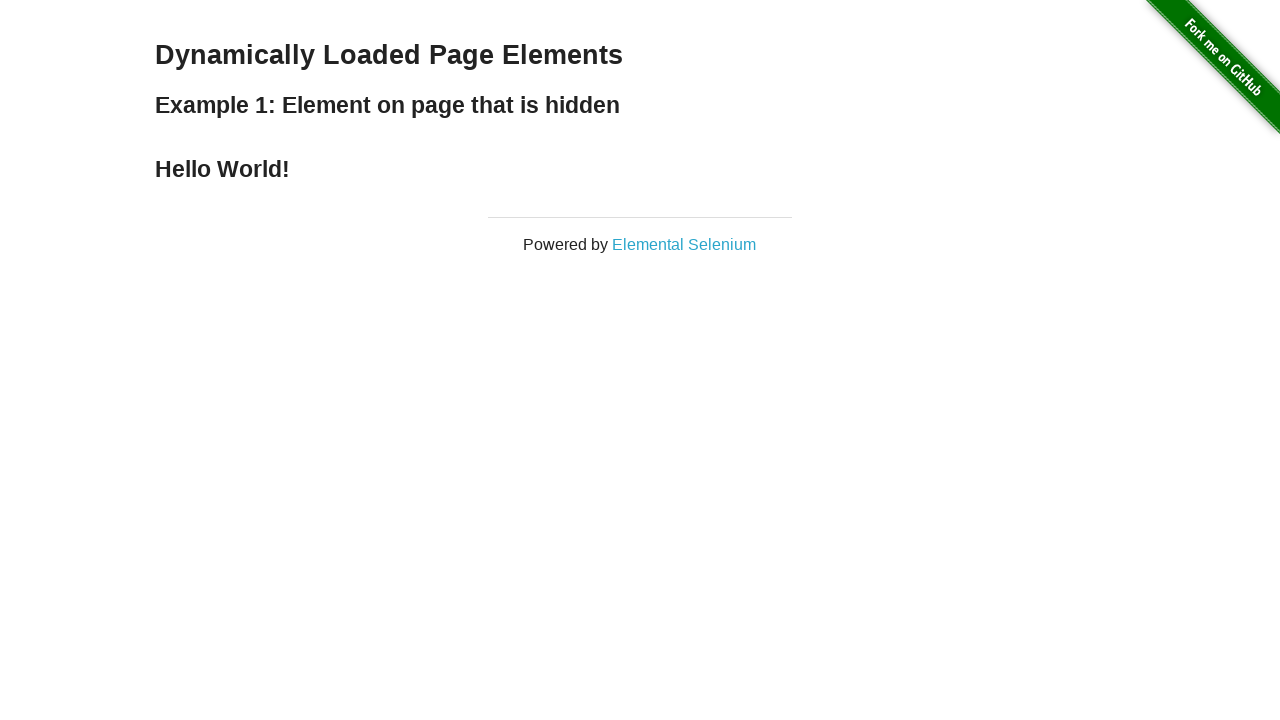

Verified that 'Hello' text is present in the element
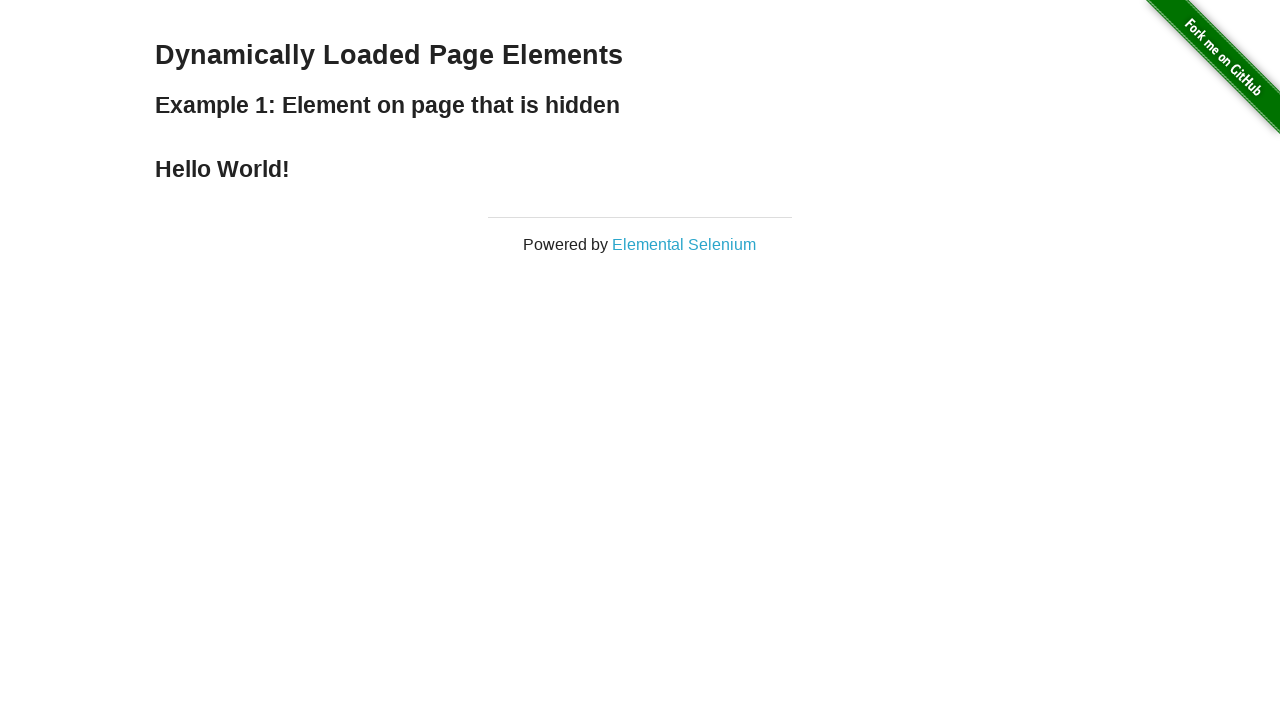

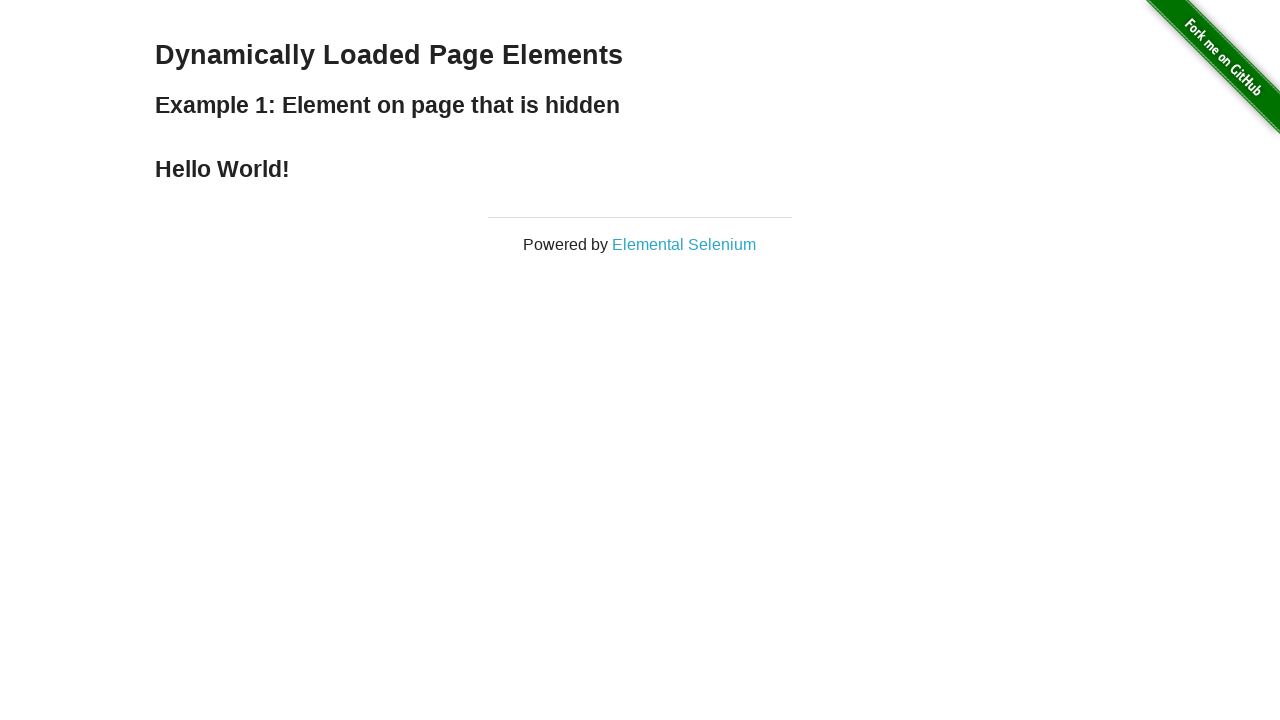